Tests JavaScript alert functionality by clicking a button that triggers an alert, verifying the alert text, and accepting the alert to close it.

Starting URL: https://the-internet.herokuapp.com/javascript_alerts

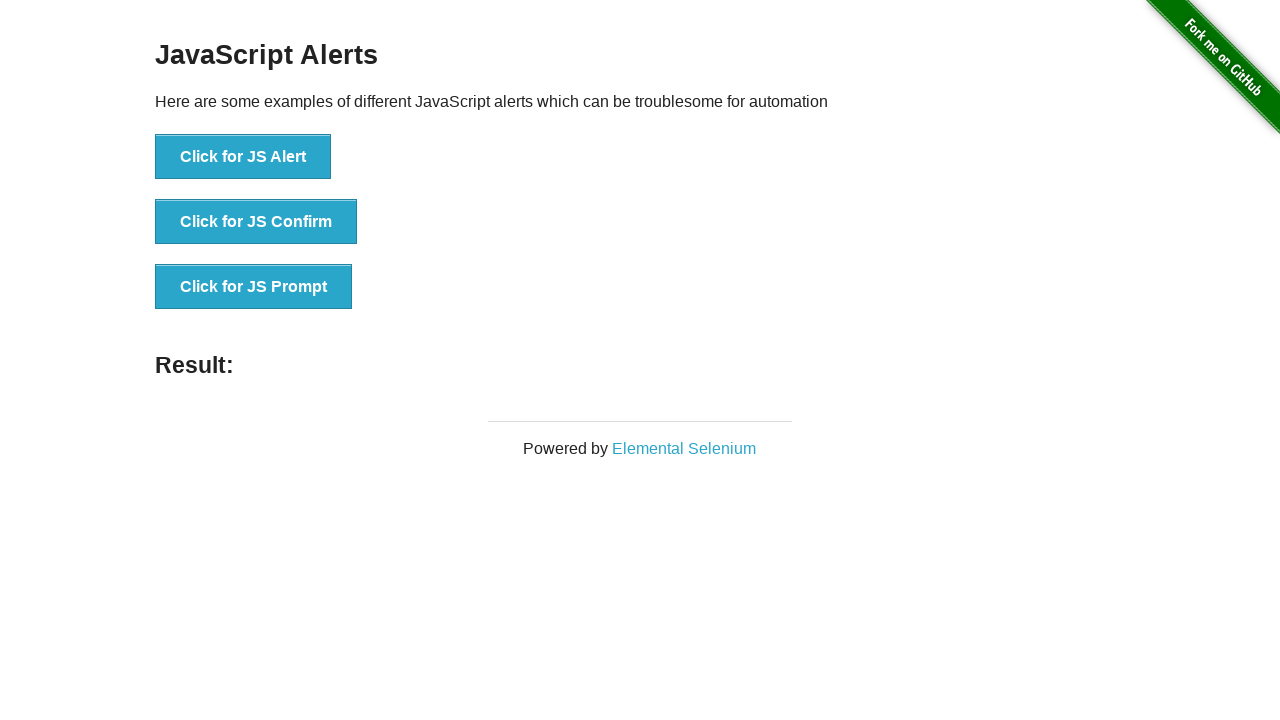

Clicked the JS Alert button at (243, 157) on xpath=//*[text()='Click for JS Alert']
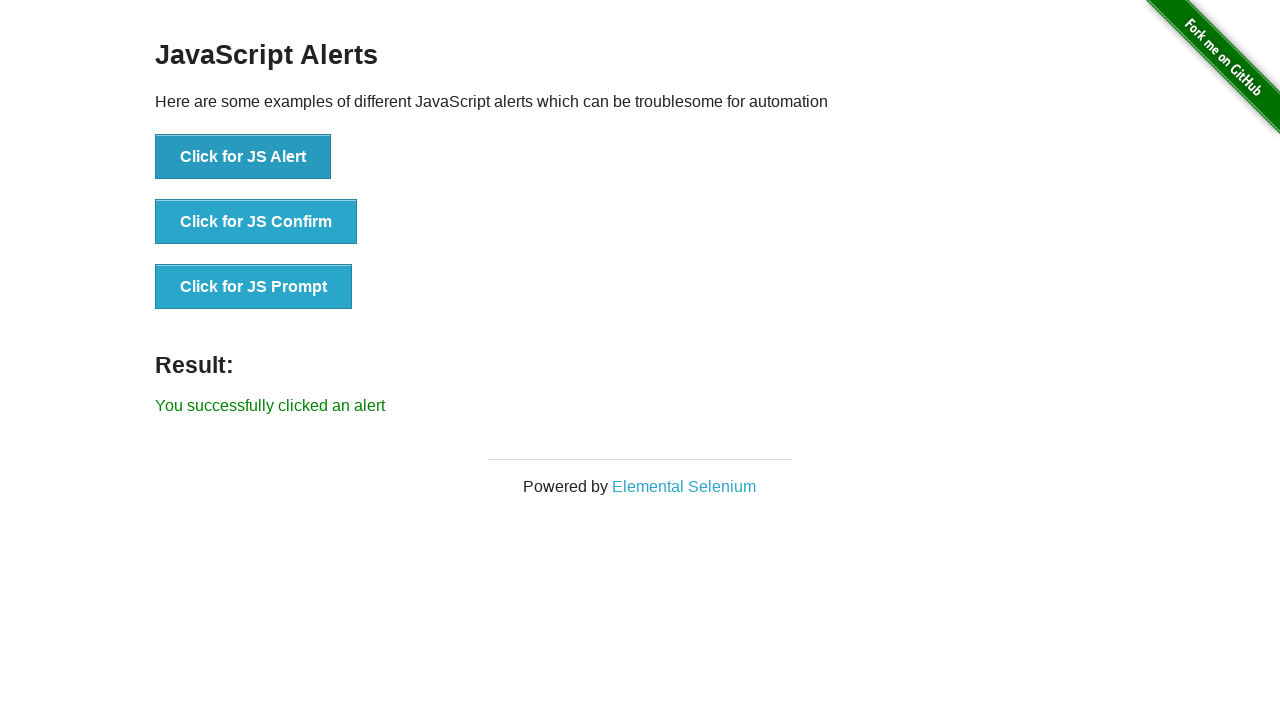

Set up dialog event handler
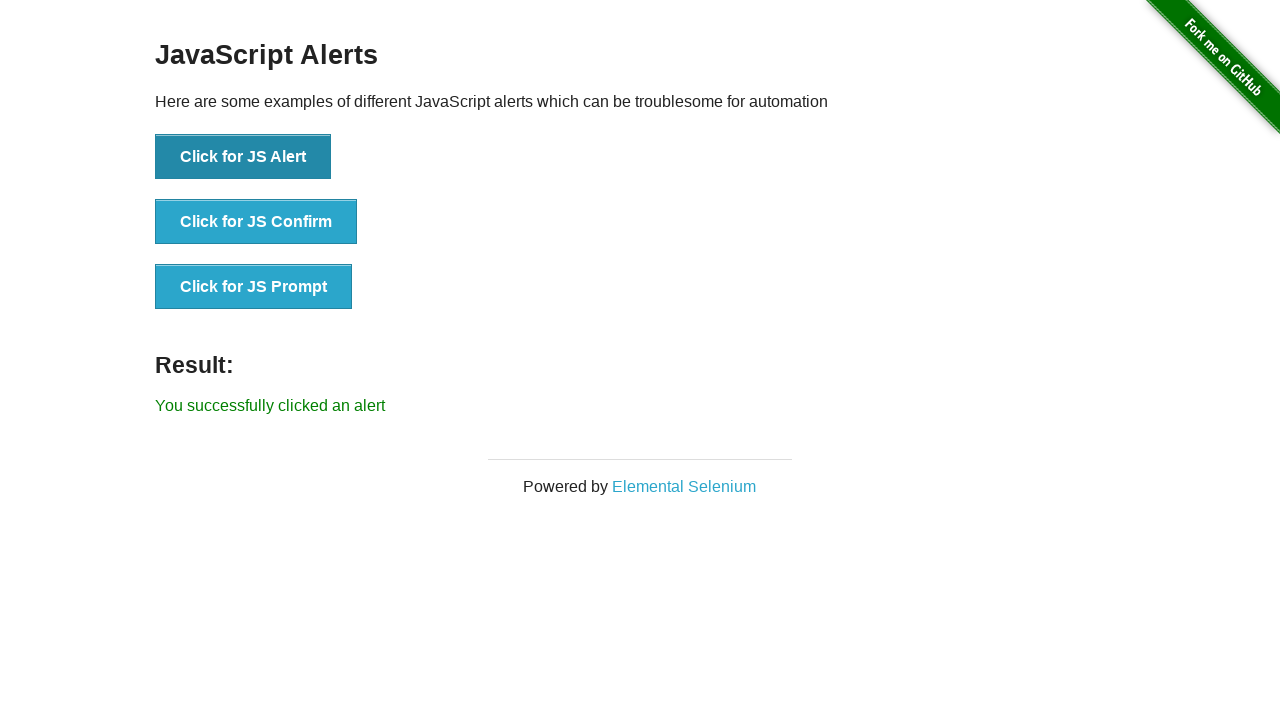

Clicked the JS Alert button to trigger the dialog at (243, 157) on xpath=//button[text()='Click for JS Alert']
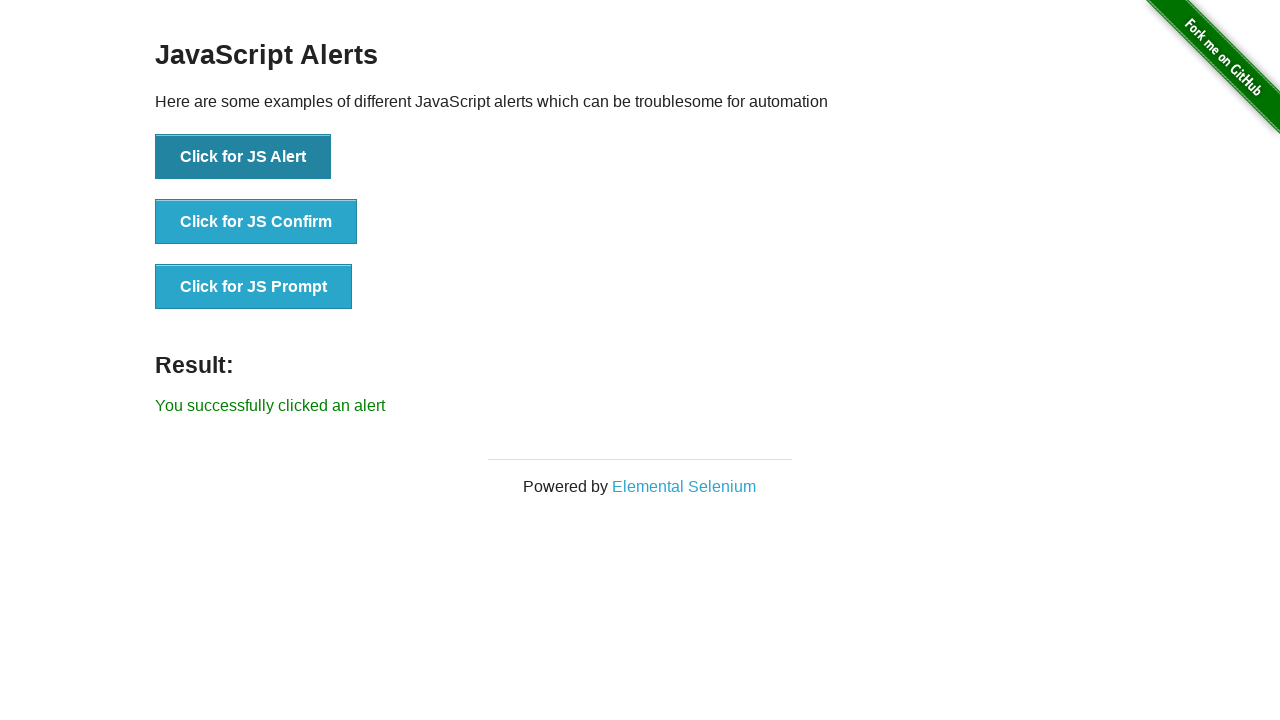

Waited 500ms for dialog to be handled
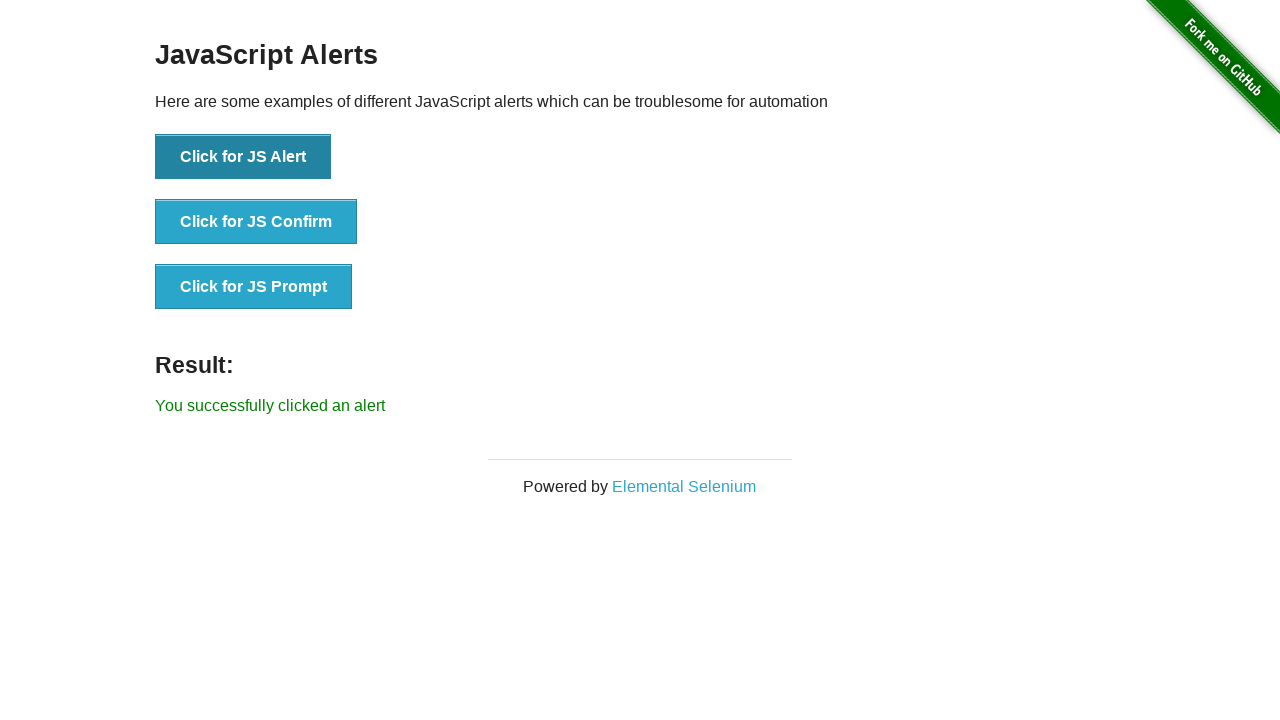

Verified the JS Alert button is visible after alert closed
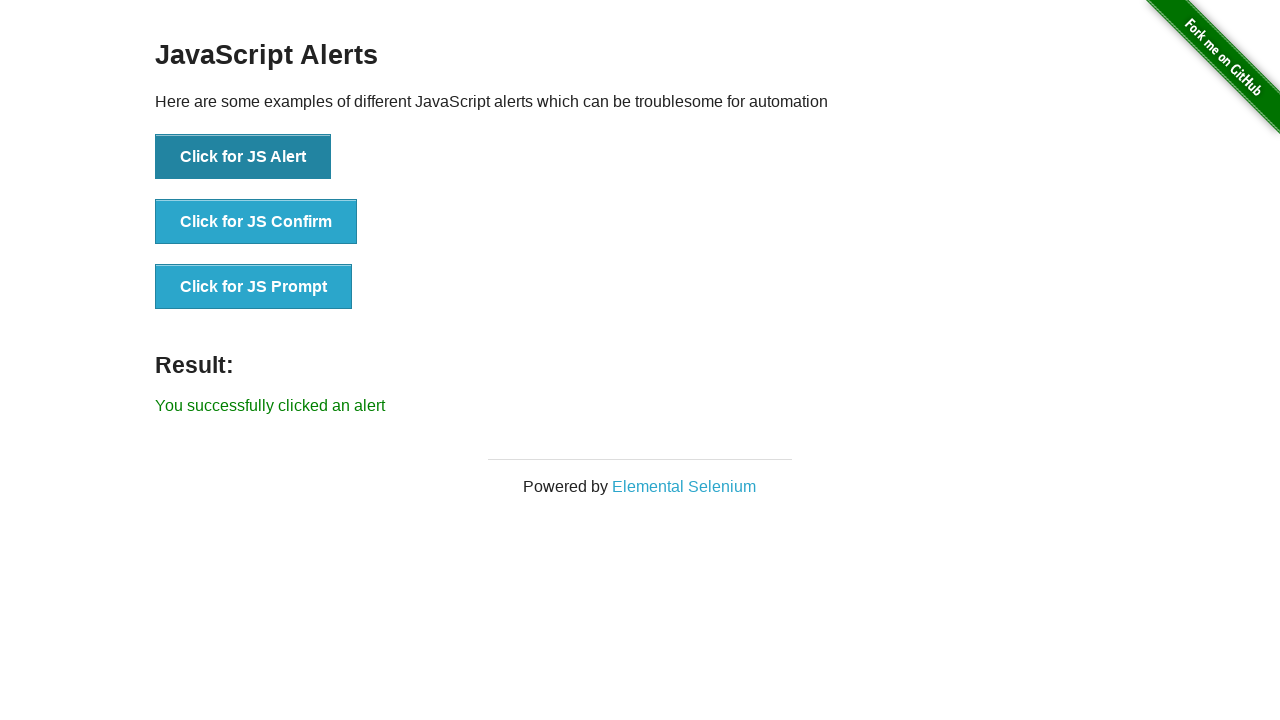

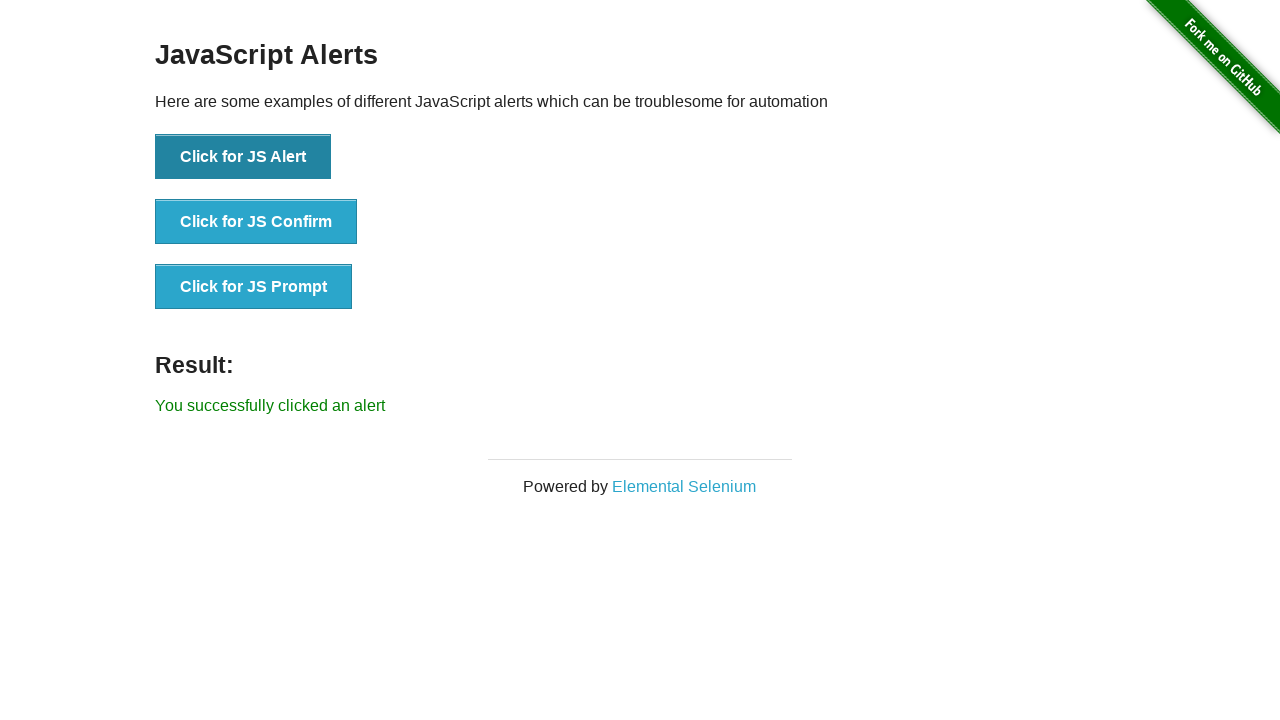